Tests file upload functionality by selecting a file, clicking the upload button, and verifying the success message is displayed.

Starting URL: https://the-internet.herokuapp.com/upload

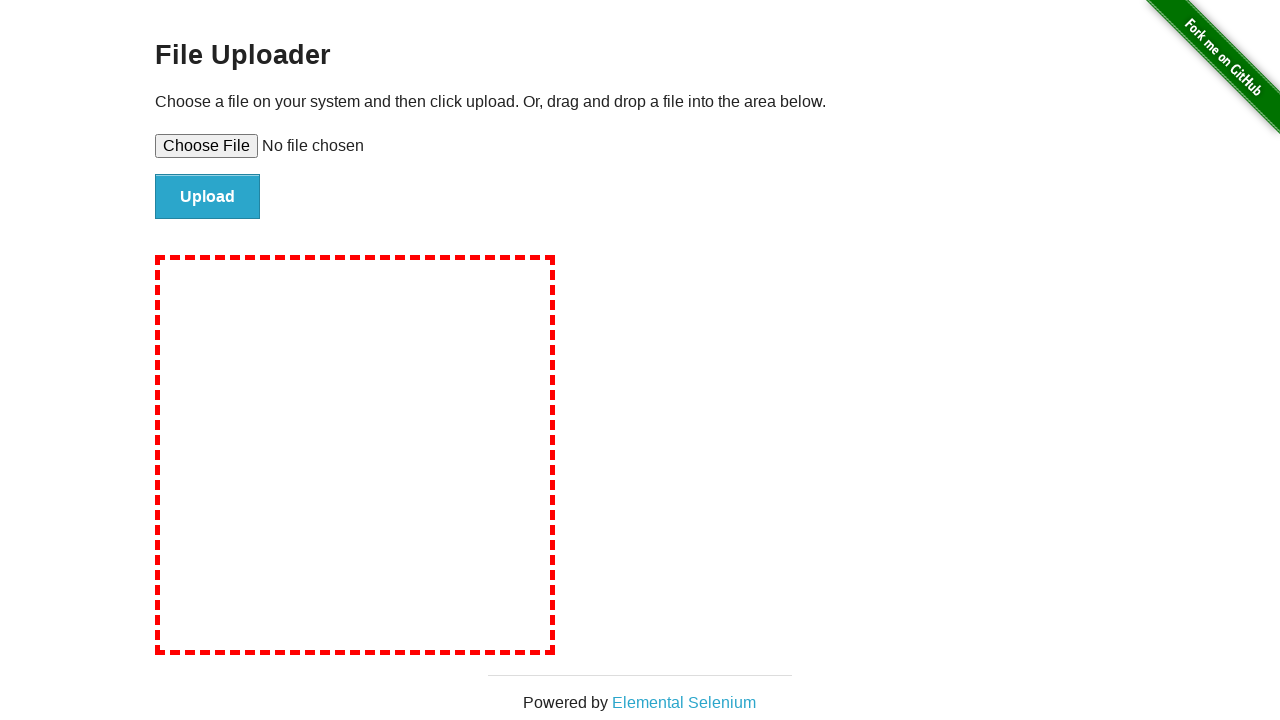

Created temporary test file for upload
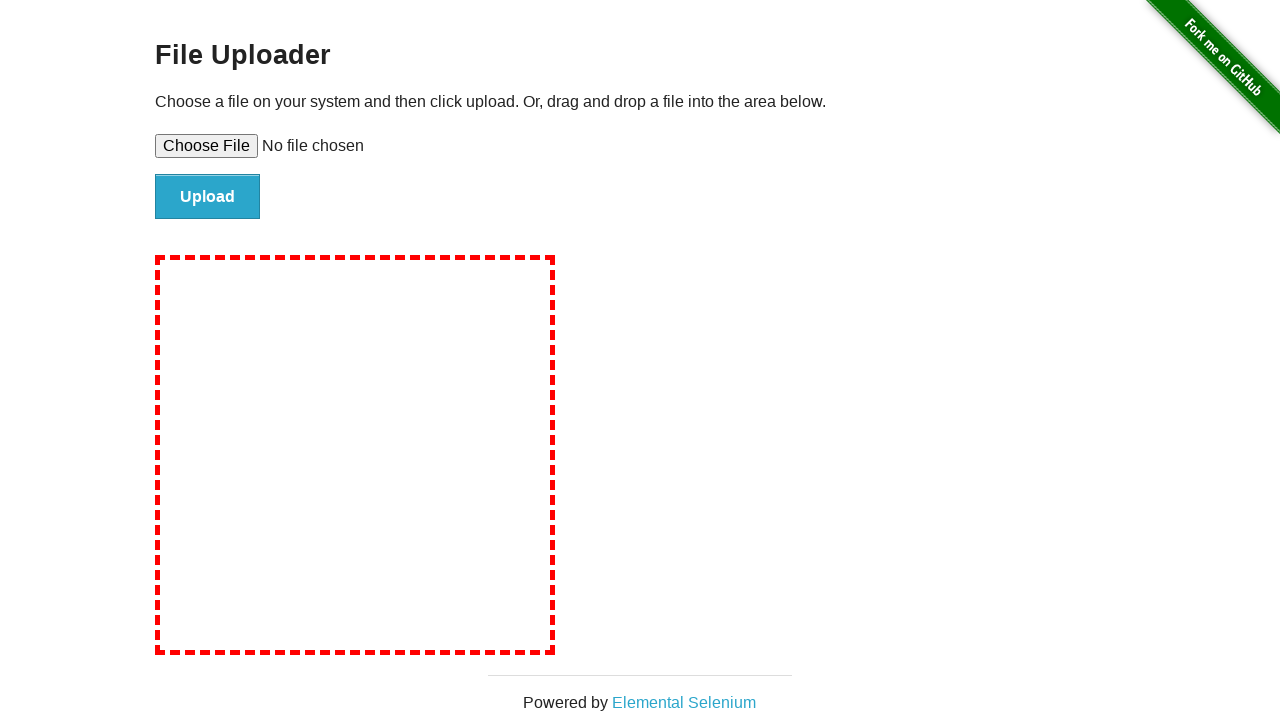

Selected test file for upload
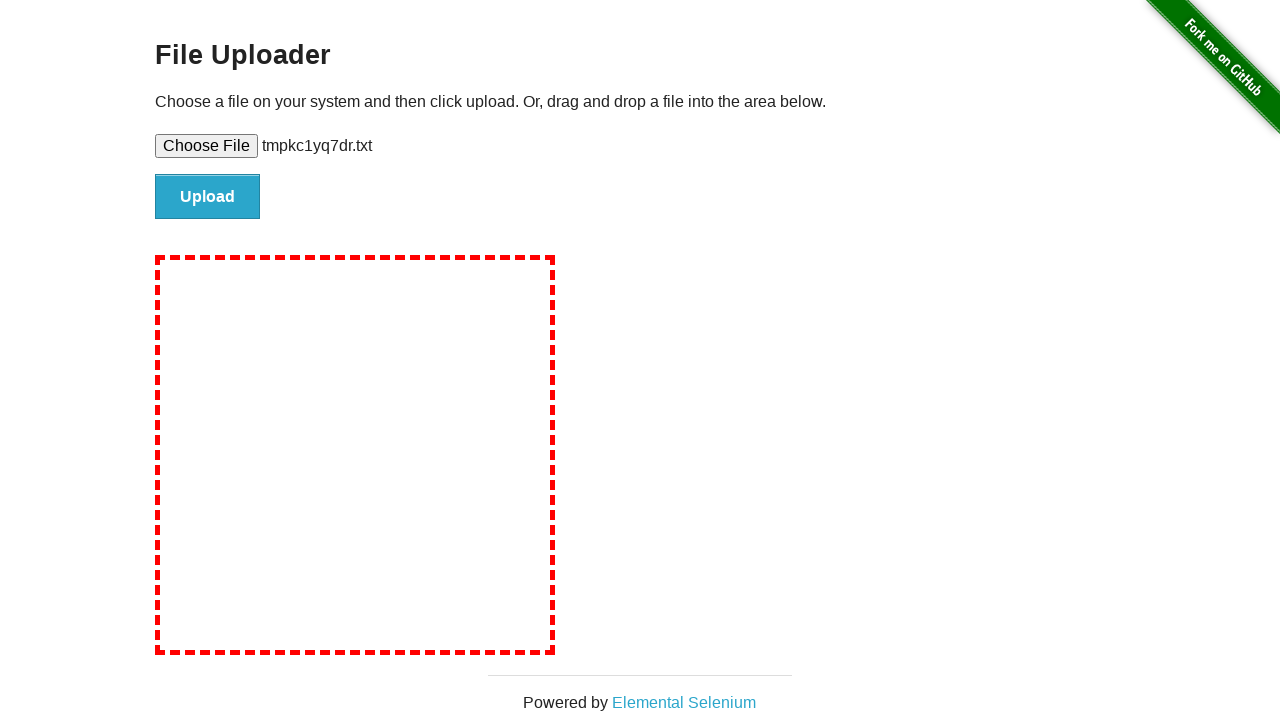

Clicked upload button to submit file at (208, 197) on input#file-submit
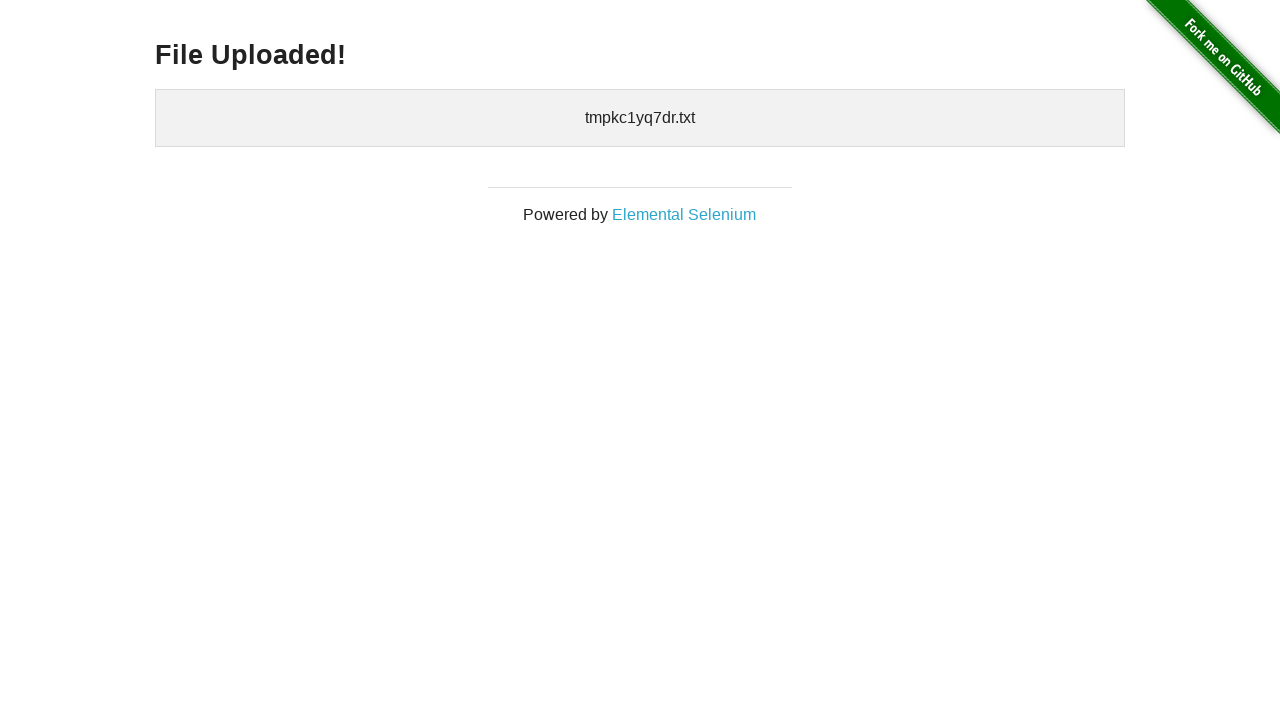

Verified success message 'File Uploaded!' is displayed
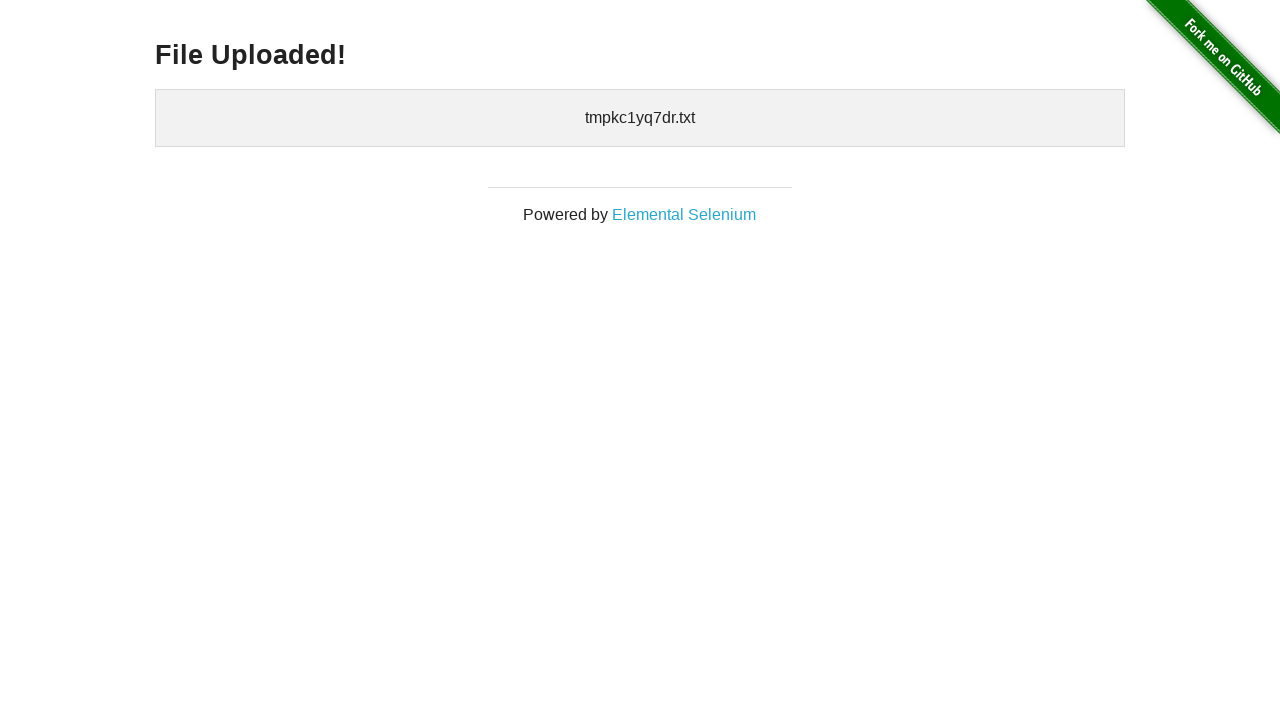

Cleaned up temporary test file
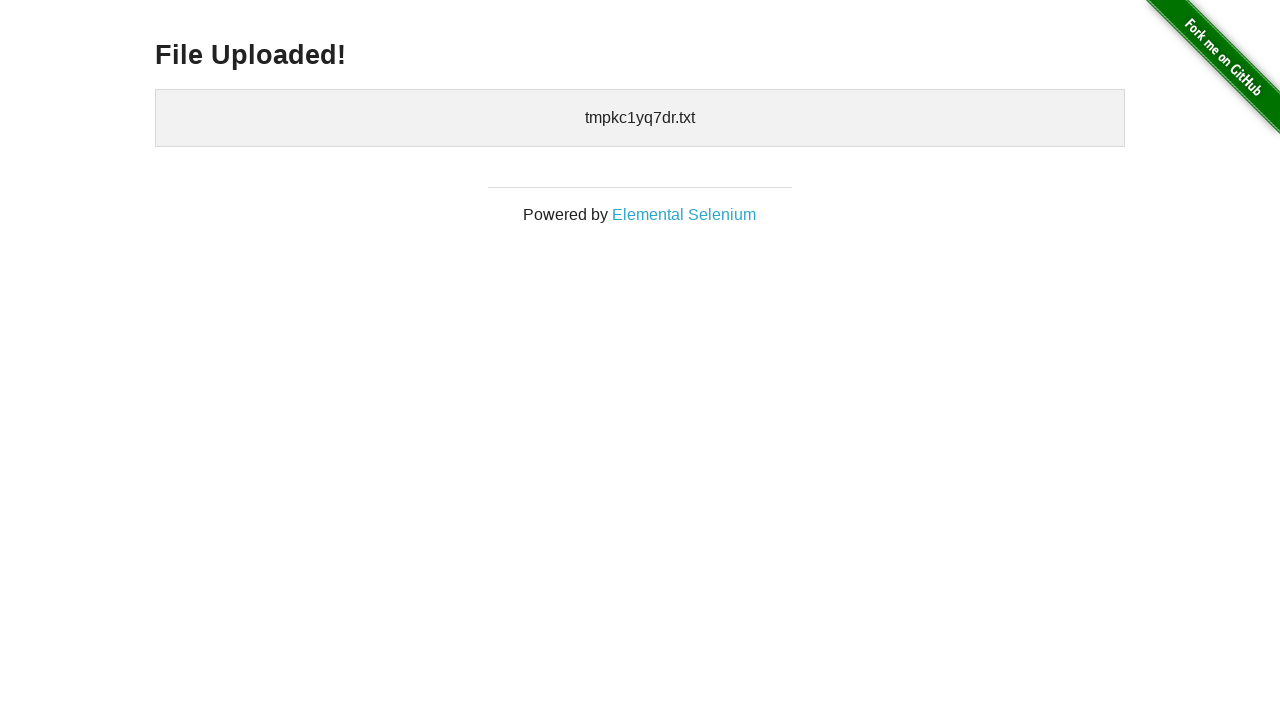

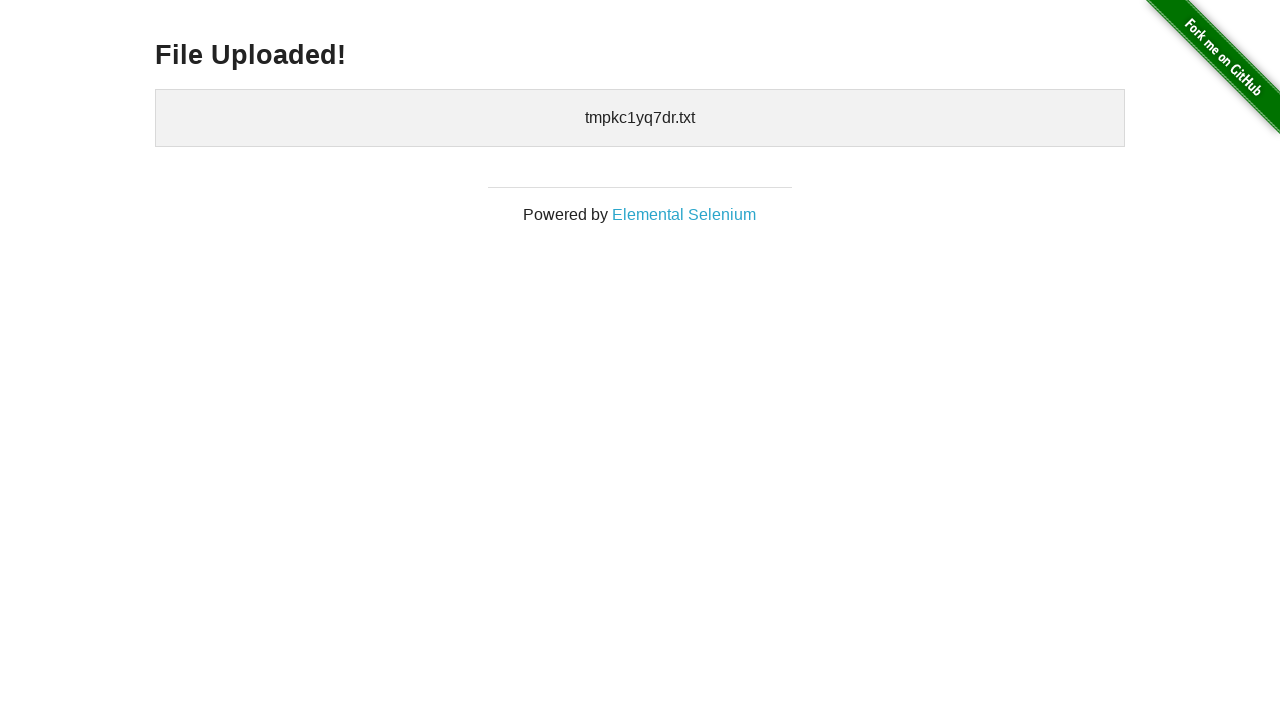